Tests file download functionality by clicking download links on the Selenium test page

Starting URL: https://www.selenium.dev/selenium/web/downloads/download.html

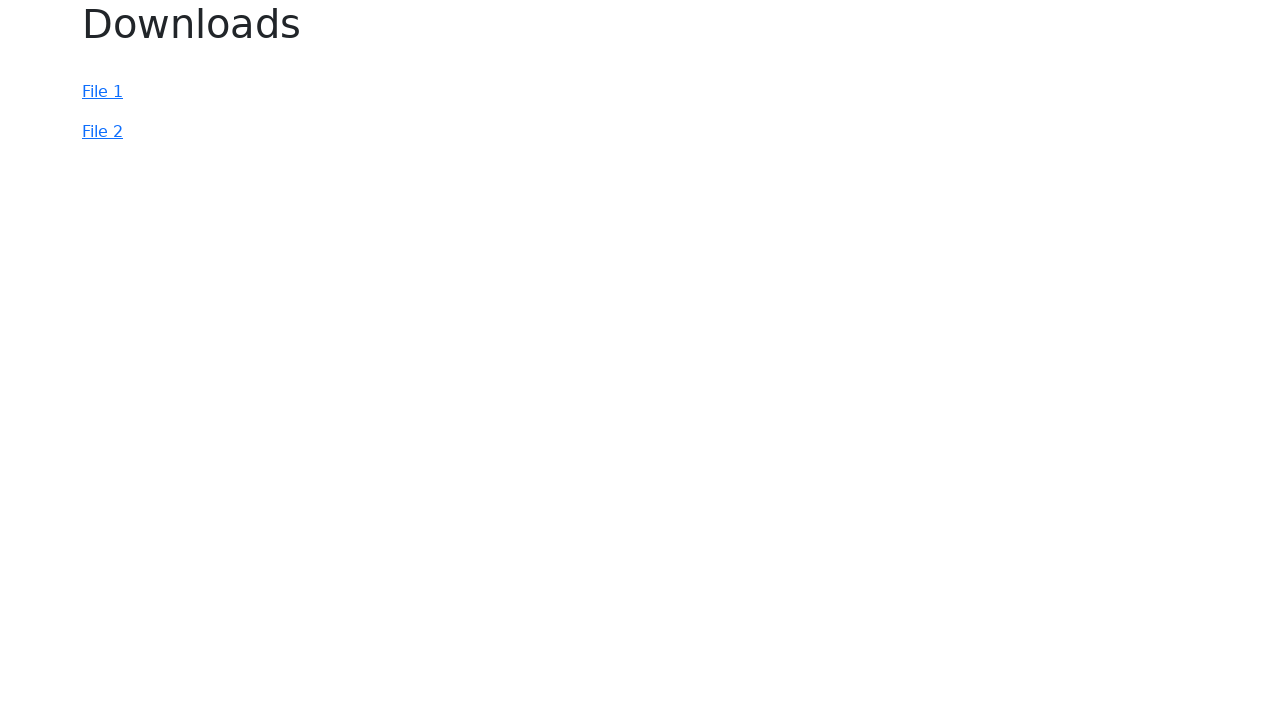

Clicked first download link (#file-1) at (102, 92) on #file-1
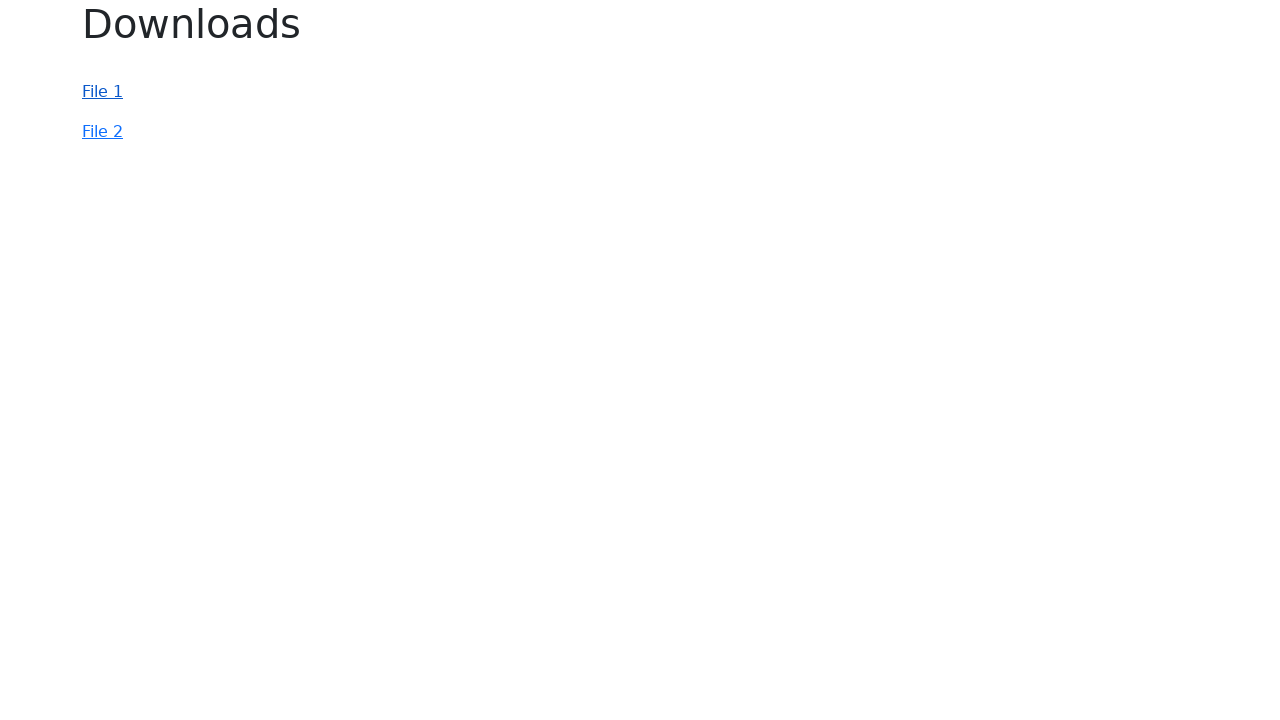

Waited for first file to download (1000ms)
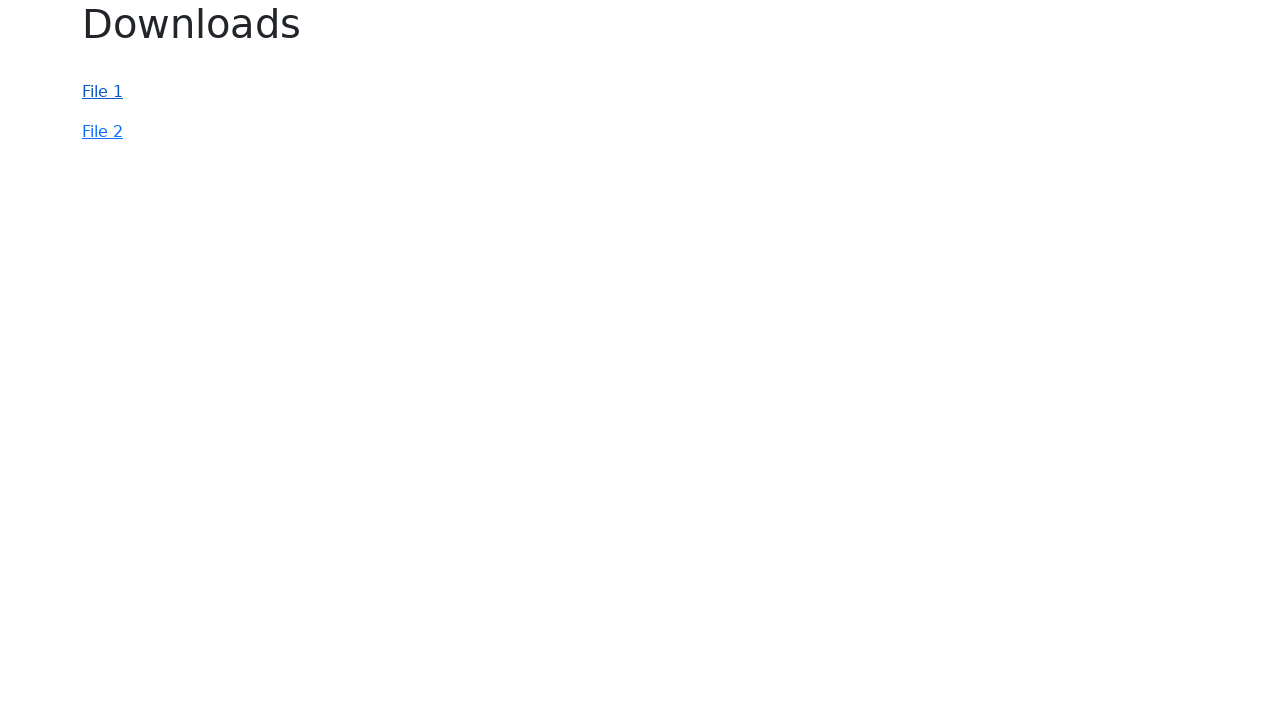

Clicked second download link (#file-2) at (102, 132) on #file-2
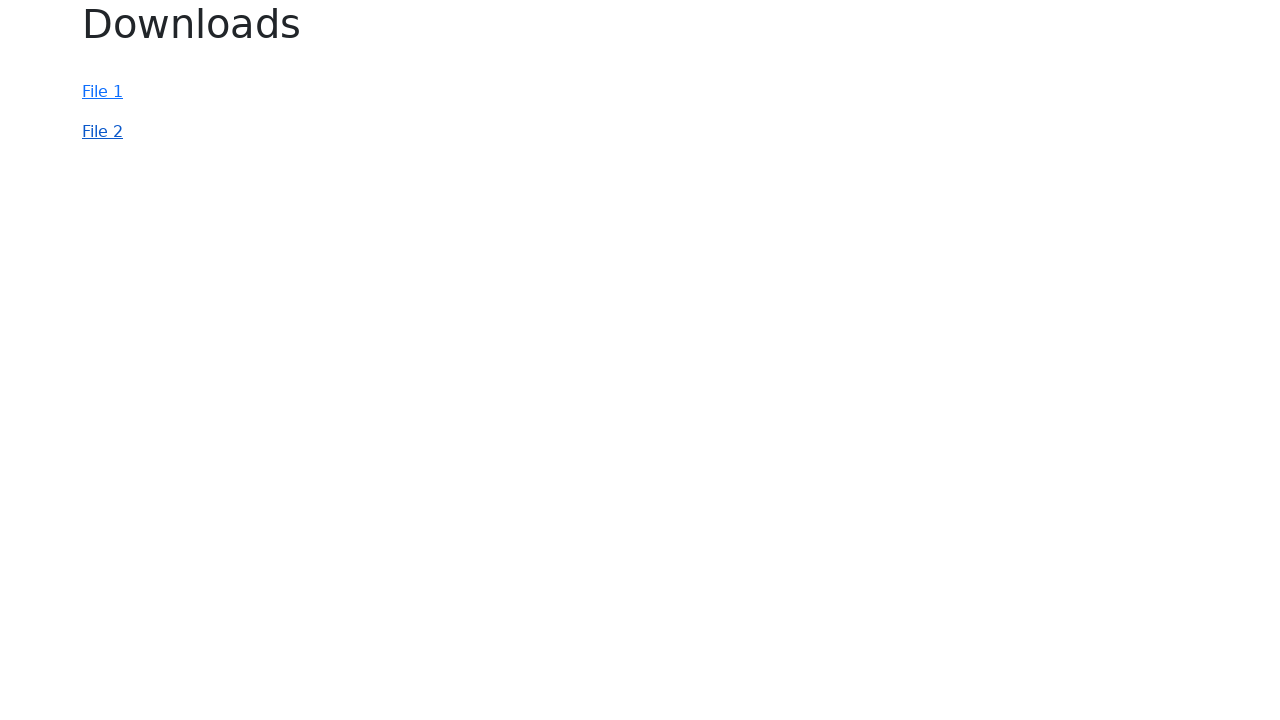

Waited for second file to download (1000ms)
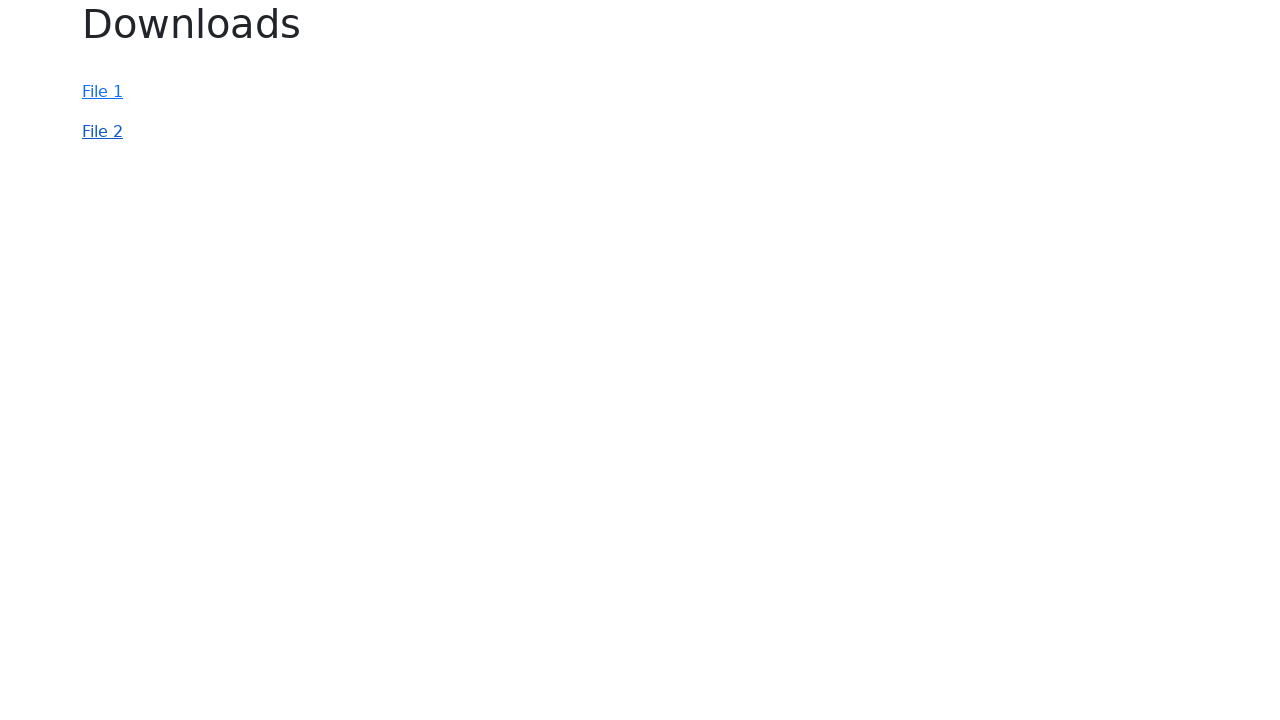

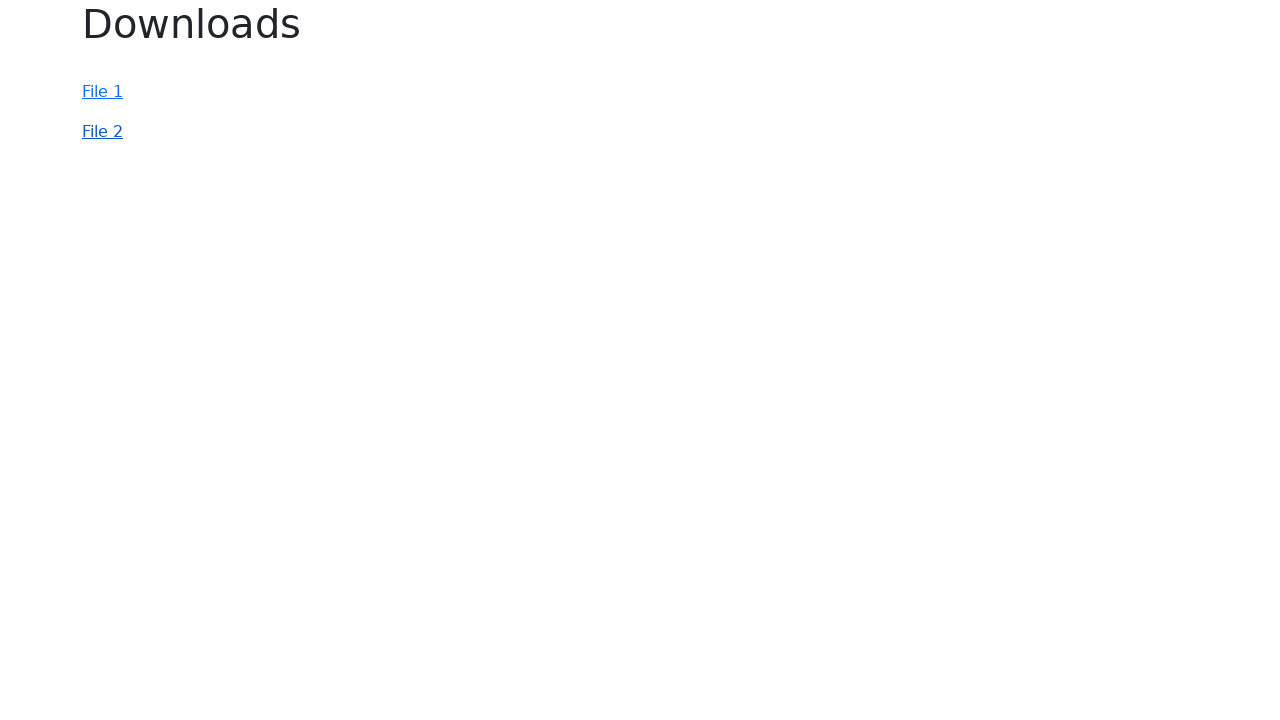